Opens the livescores.com website and verifies the page loads successfully

Starting URL: https://livescores.com

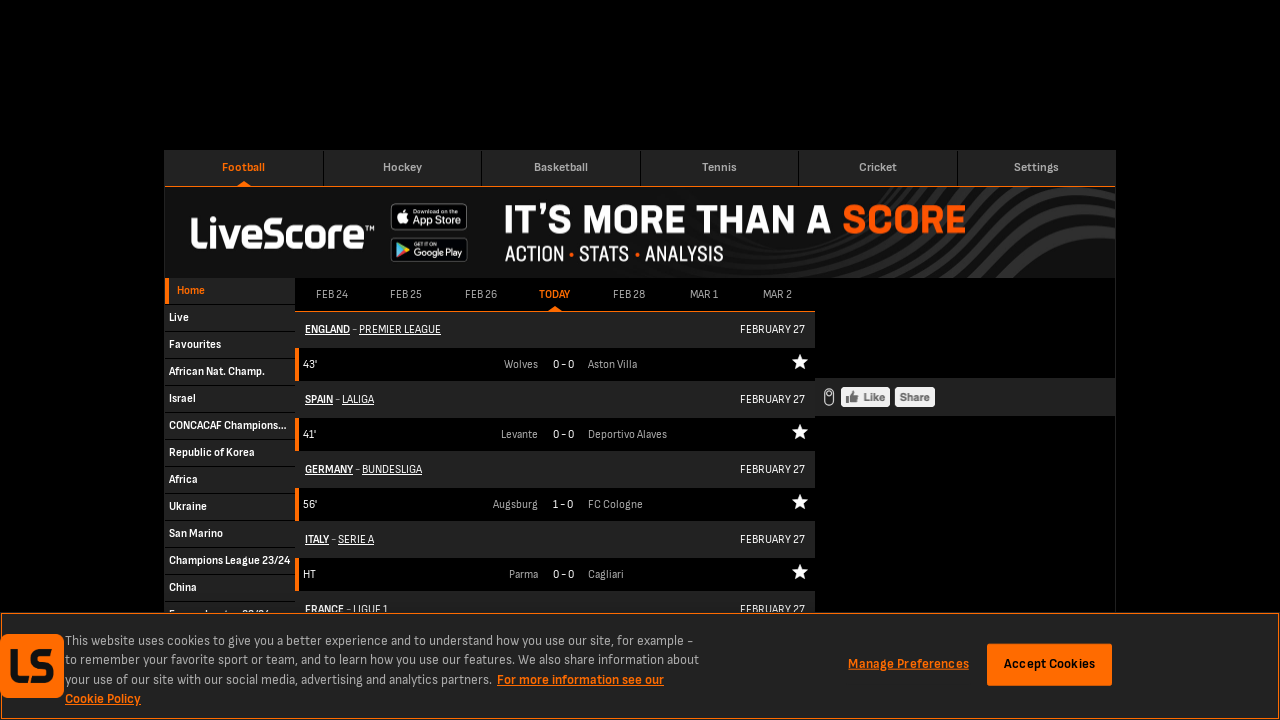

Waited for page DOM to finish loading on livescores.com
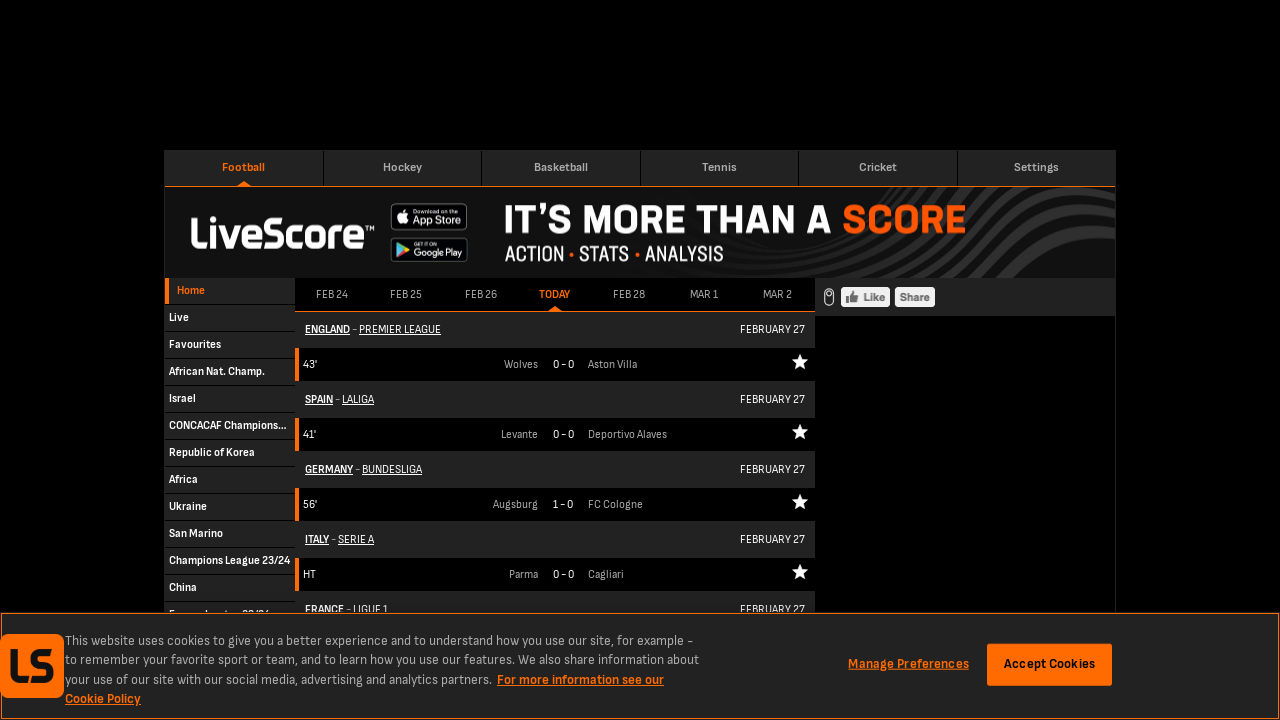

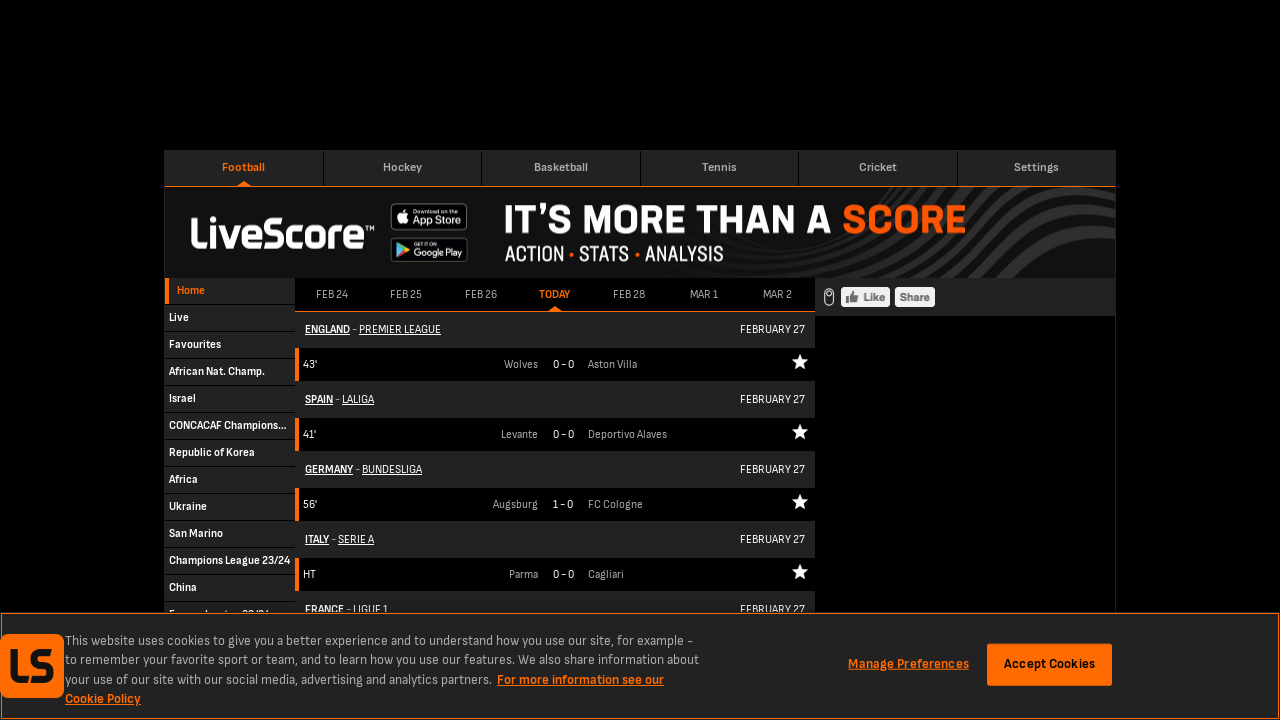